Tests explicit wait functionality by clicking a button that starts a timer and waiting for text to appear

Starting URL: https://seleniumpractise.blogspot.com/2016/08/how-to-use-explicit-wait-in-selenium.html

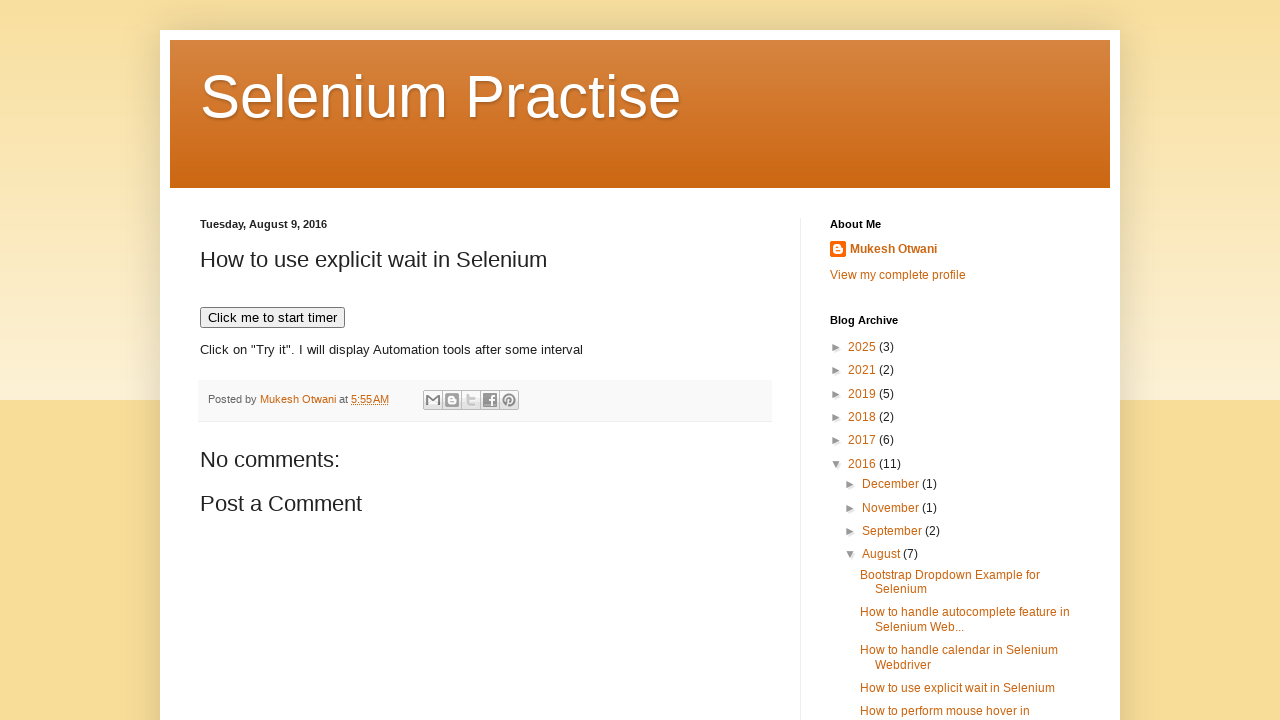

Navigated to explicit wait demo page
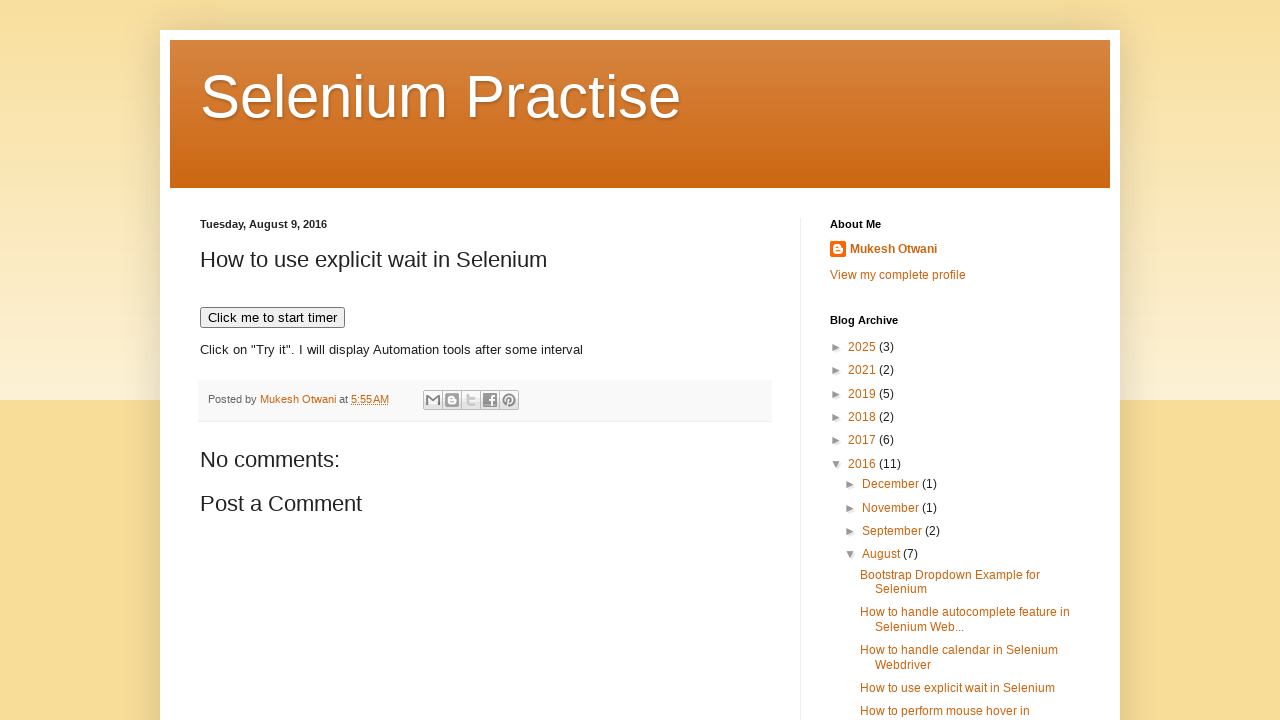

Clicked button to start timer at (272, 318) on internal:text="Click me to start timer"i
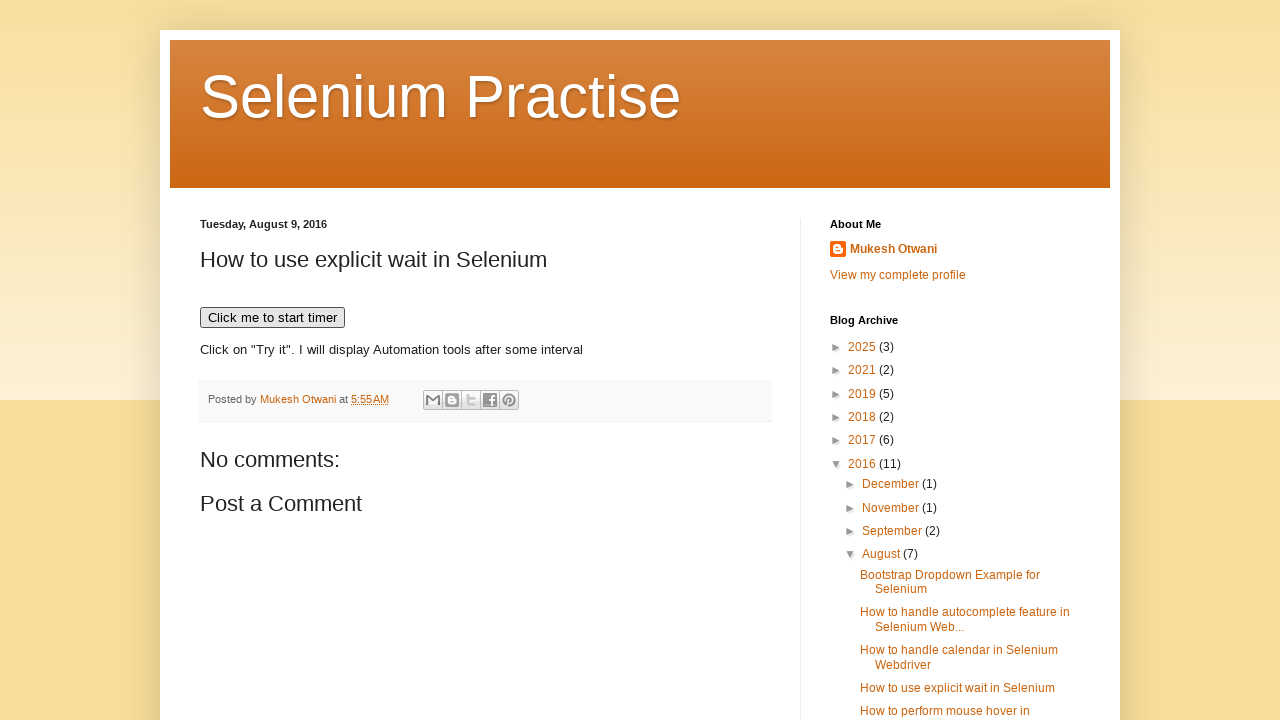

Waited for WebDriver text to appear (explicit wait completed)
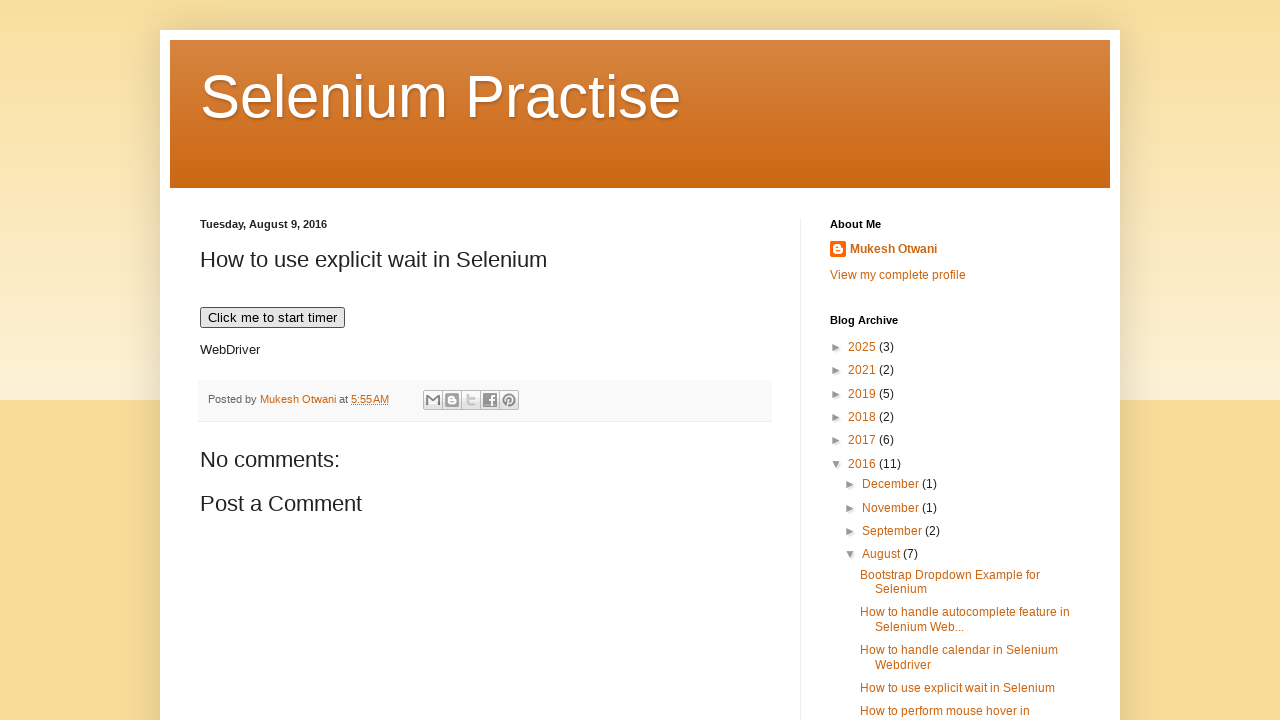

Verified WebDriver text is present in element
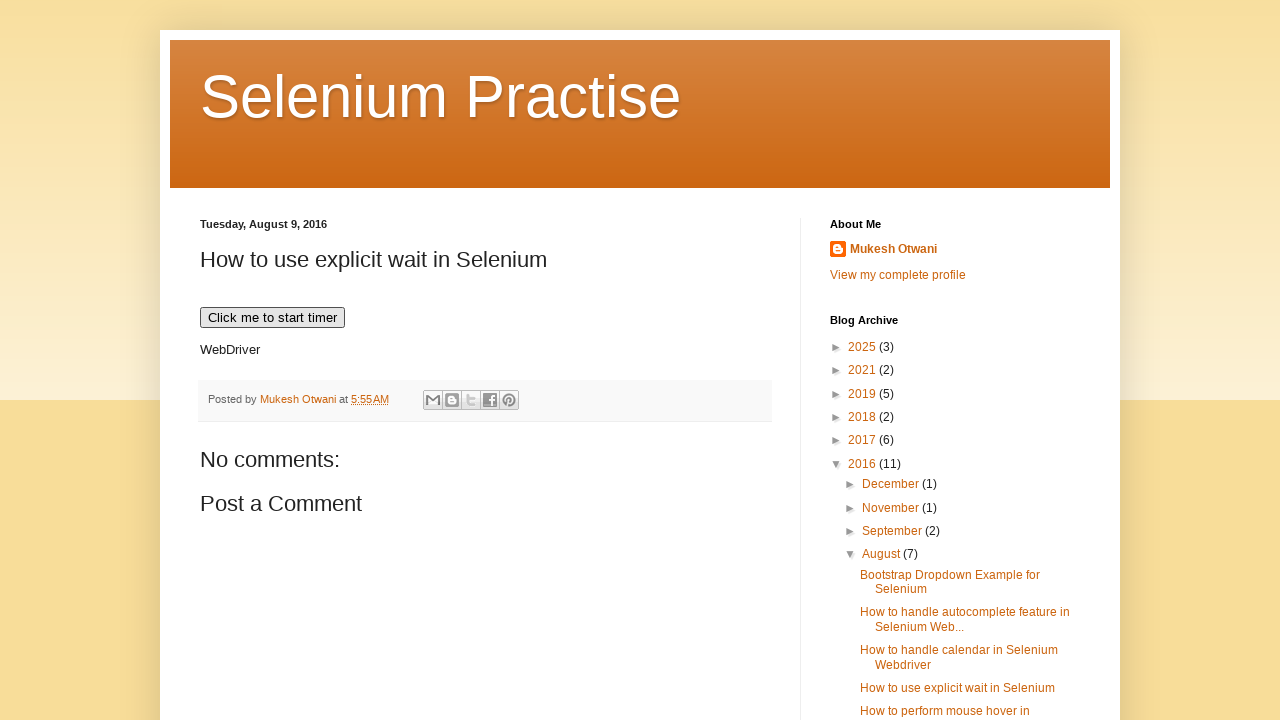

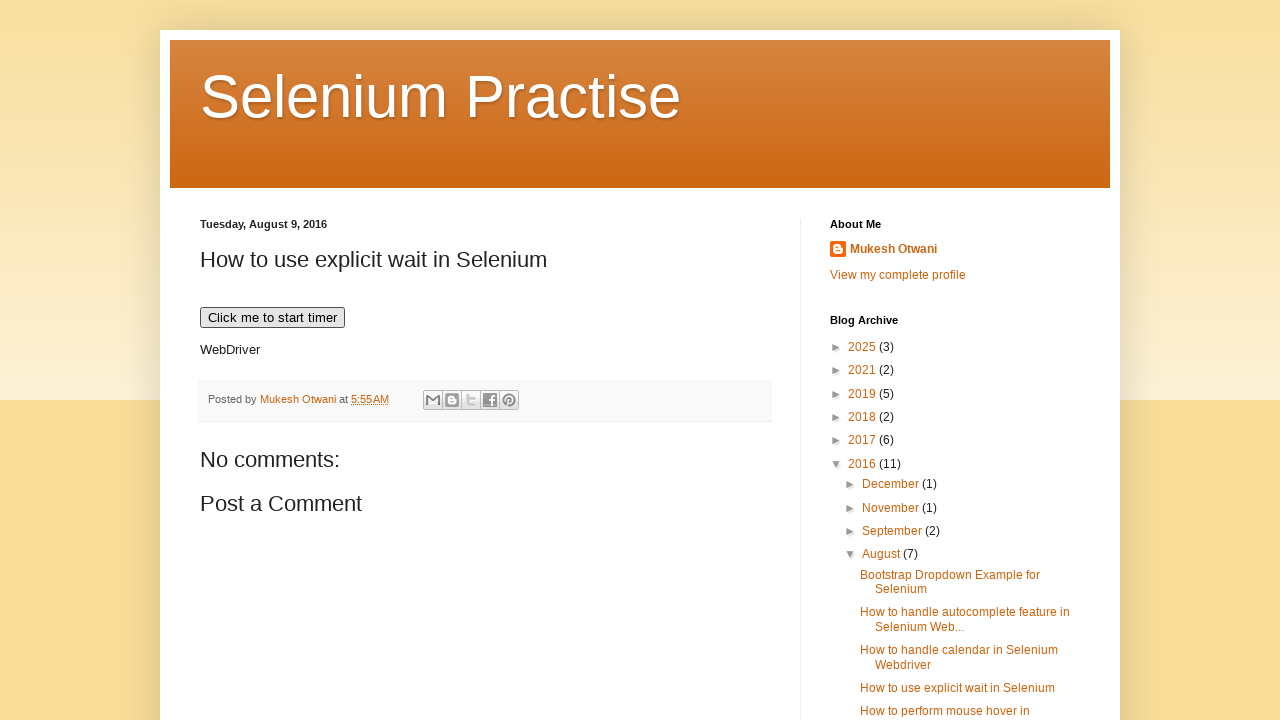